Demonstrates handling of stale element references by entering text in an email field, refreshing the page, and re-entering text in the same field

Starting URL: https://naveenautomationlabs.com/opencart/index.php?route=account/login

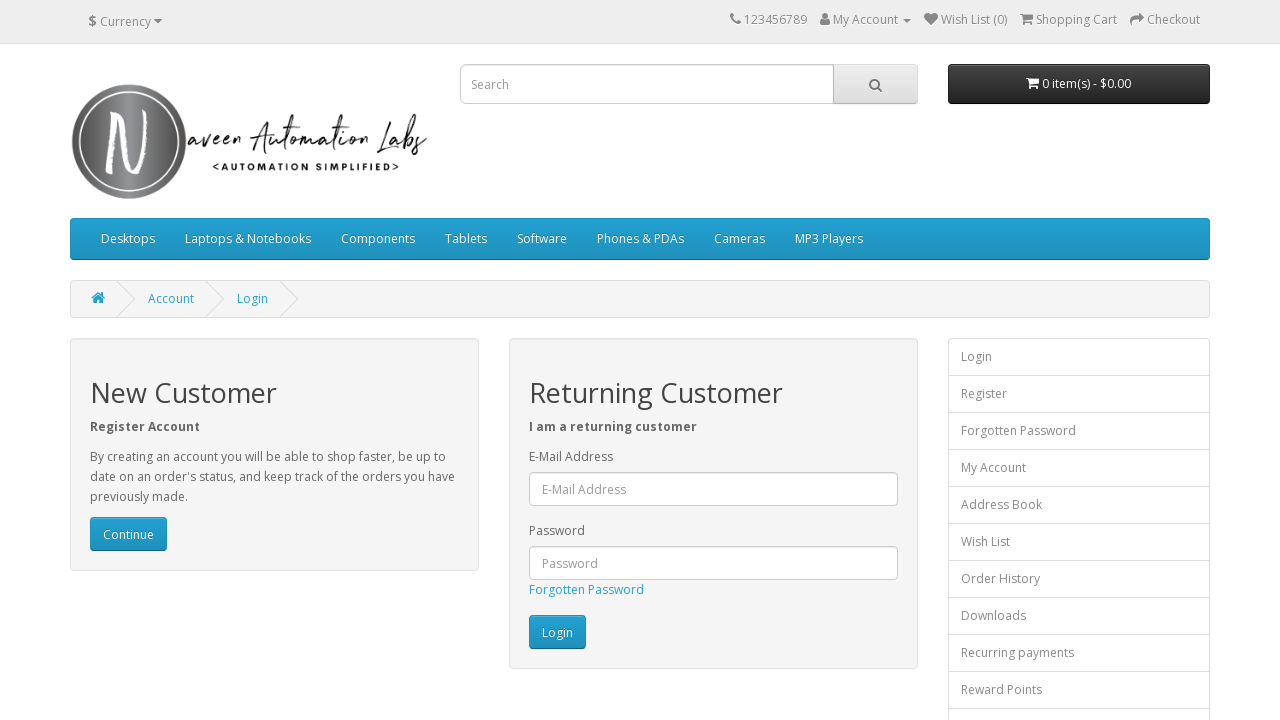

Filled email field with 'tom@gmail.com' on #input-email
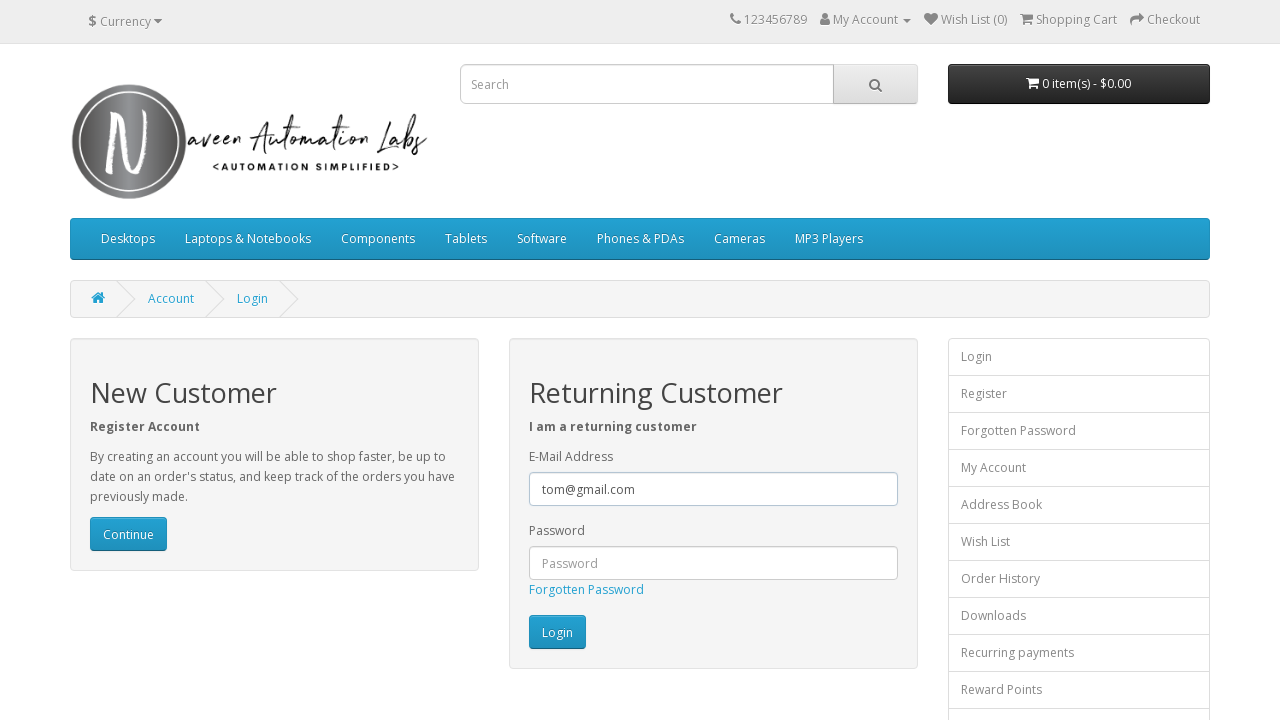

Refreshed the page, causing stale element reference
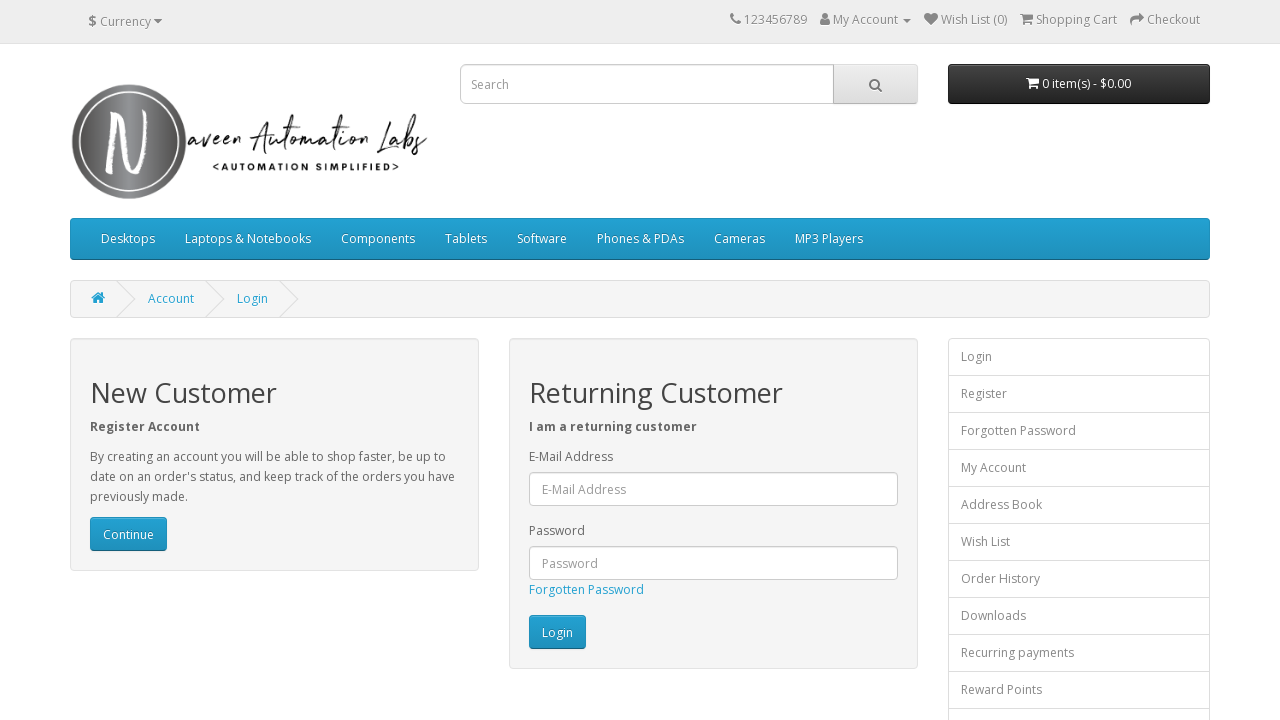

Filled email field with 'naveen@gmail.com' after page refresh on #input-email
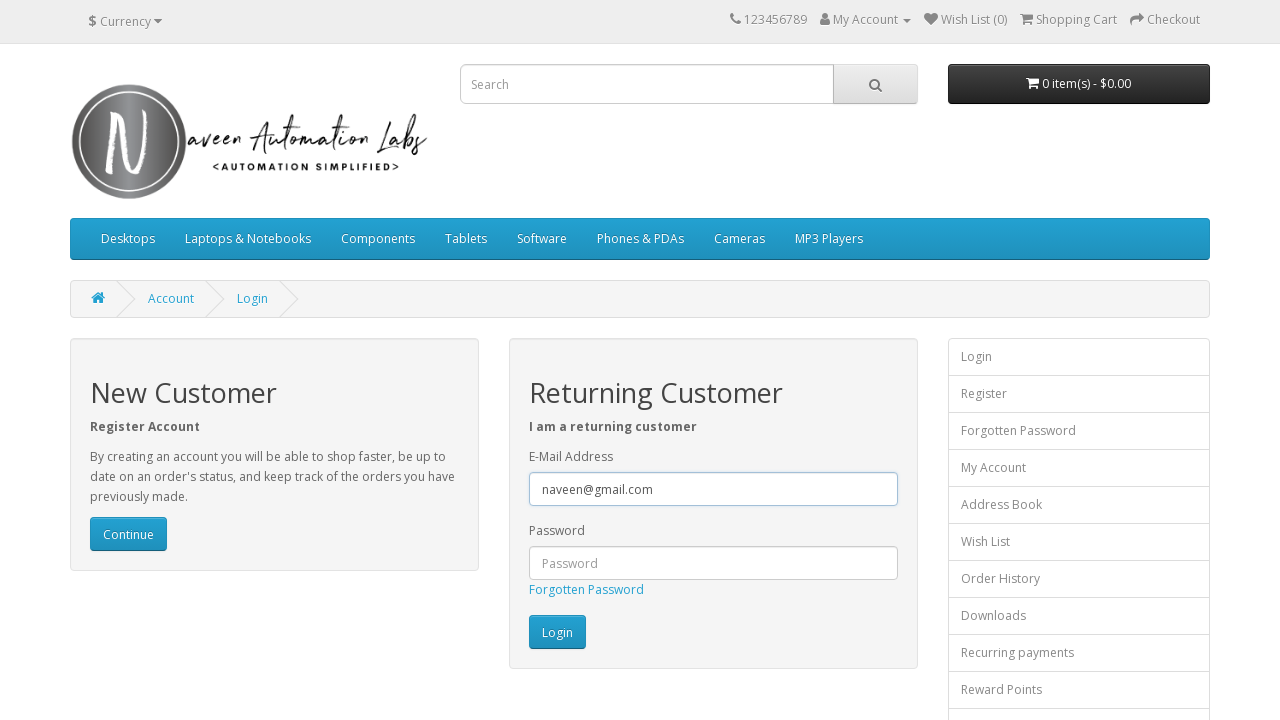

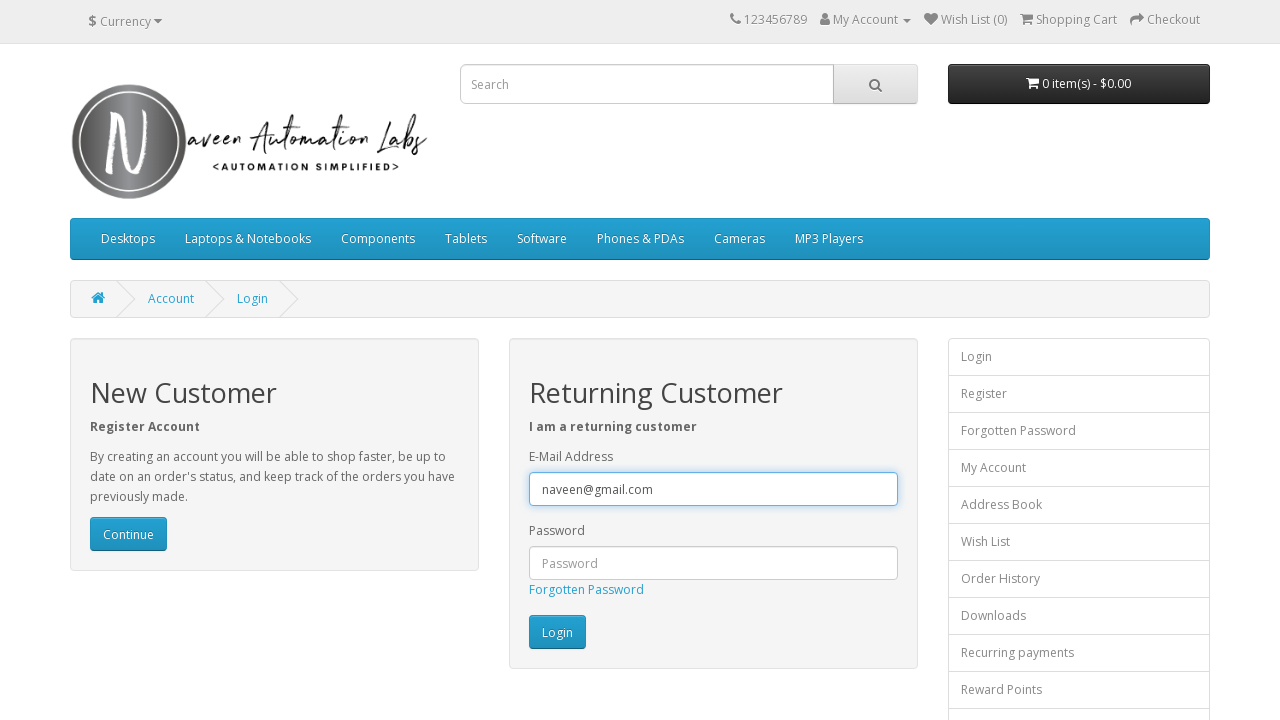